Tests keyboard actions by filling a text field and using copy-paste keyboard shortcuts to duplicate content to another field.

Starting URL: https://demoqa.com/text-box

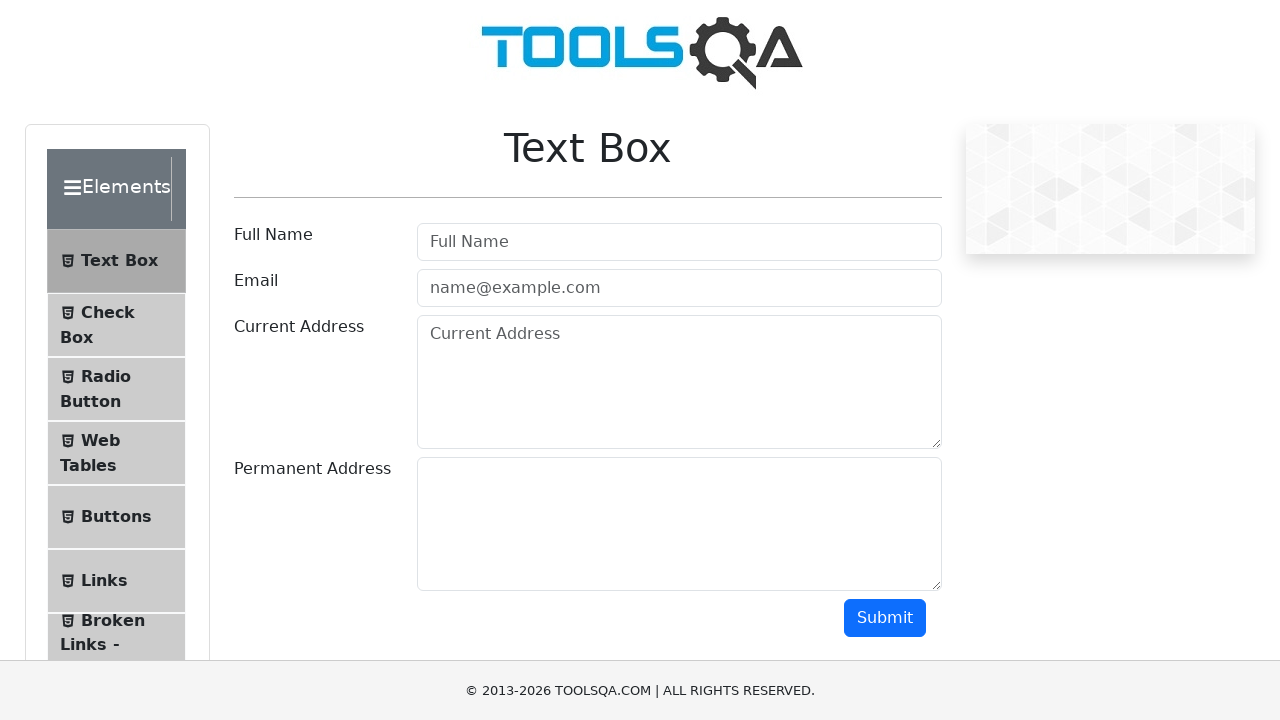

Filled current address field with 'the elegance park, ravet, pune' on [placeholder="Current Address"]
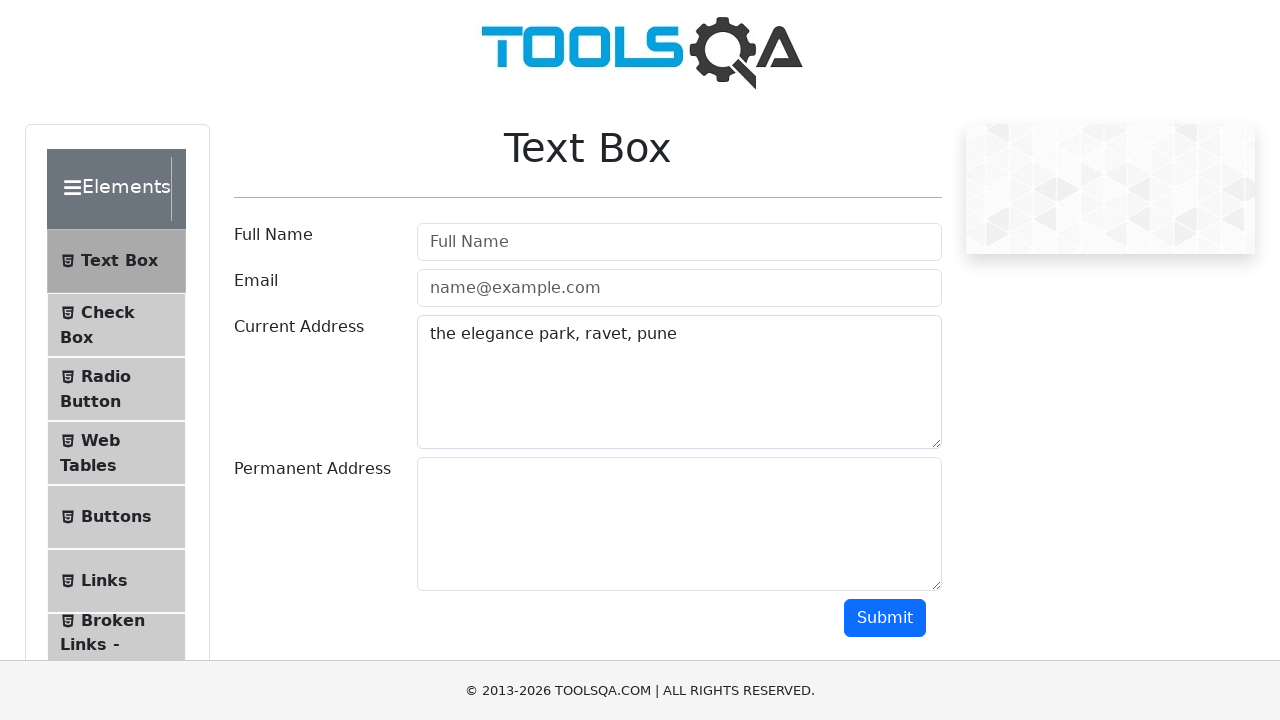

Selected all text in current address field using Ctrl+A
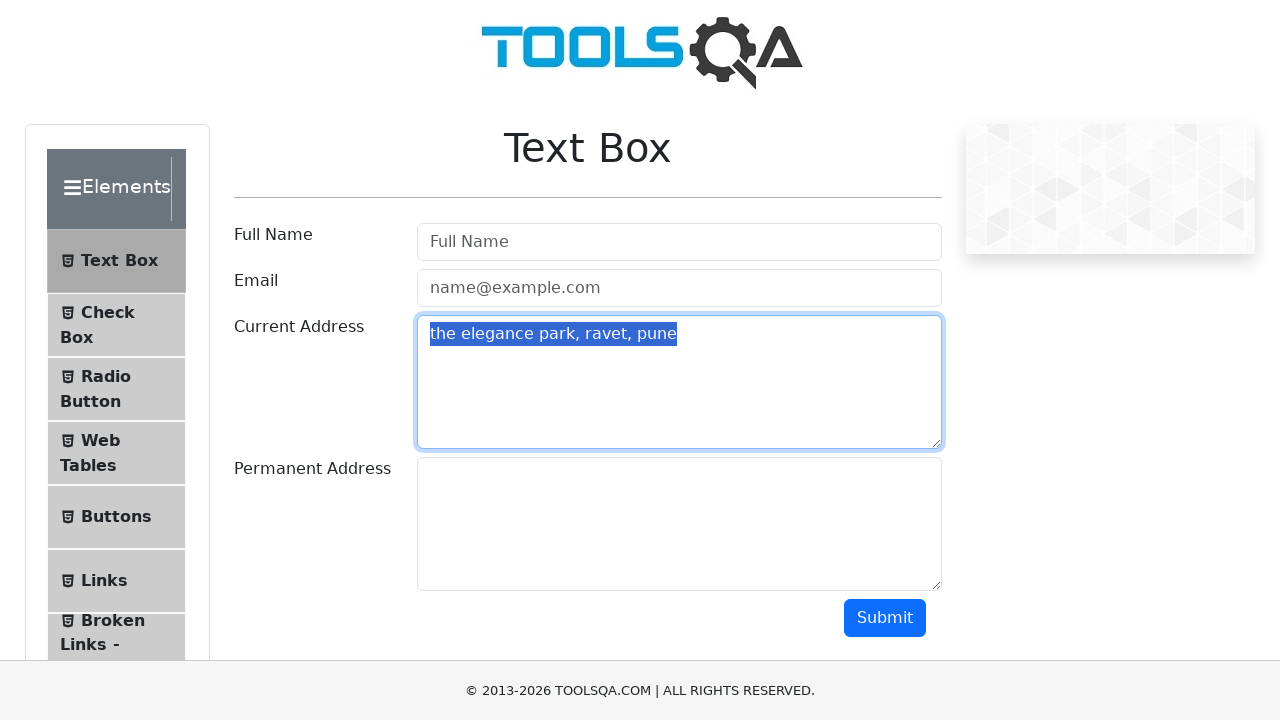

Copied selected text using Ctrl+C
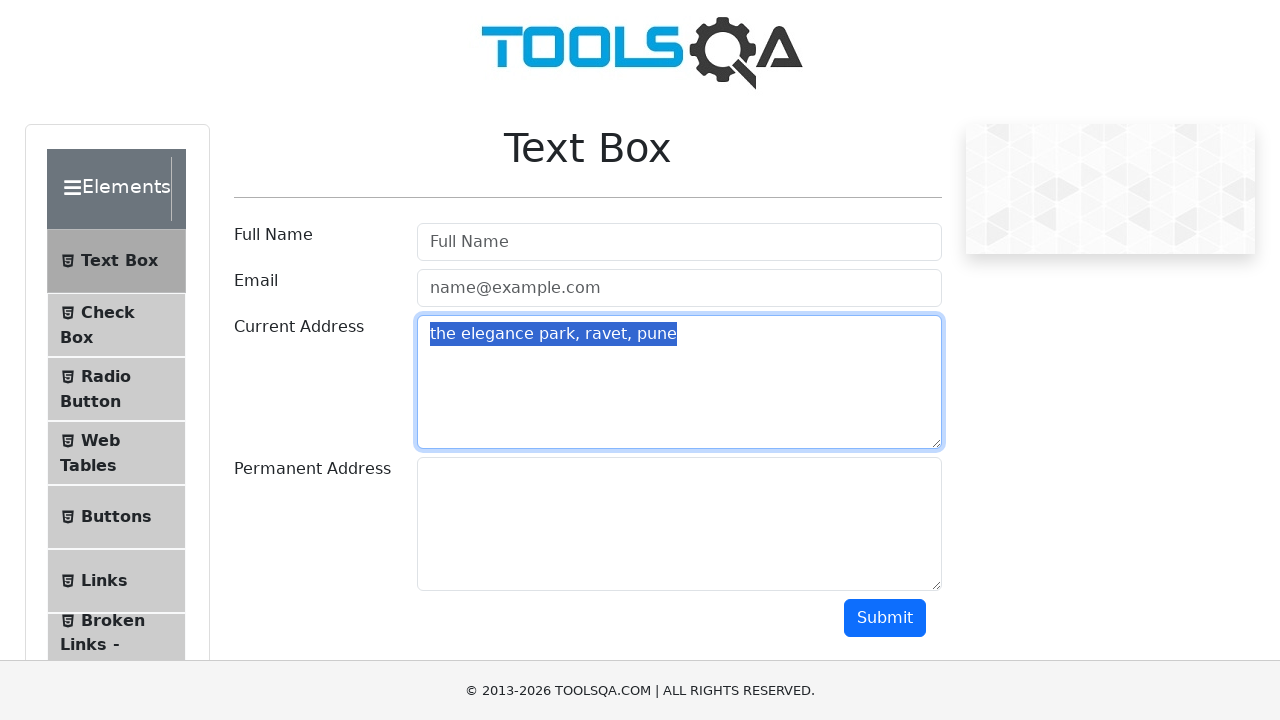

Clicked on permanent address field at (679, 524) on [id="permanentAddress"]
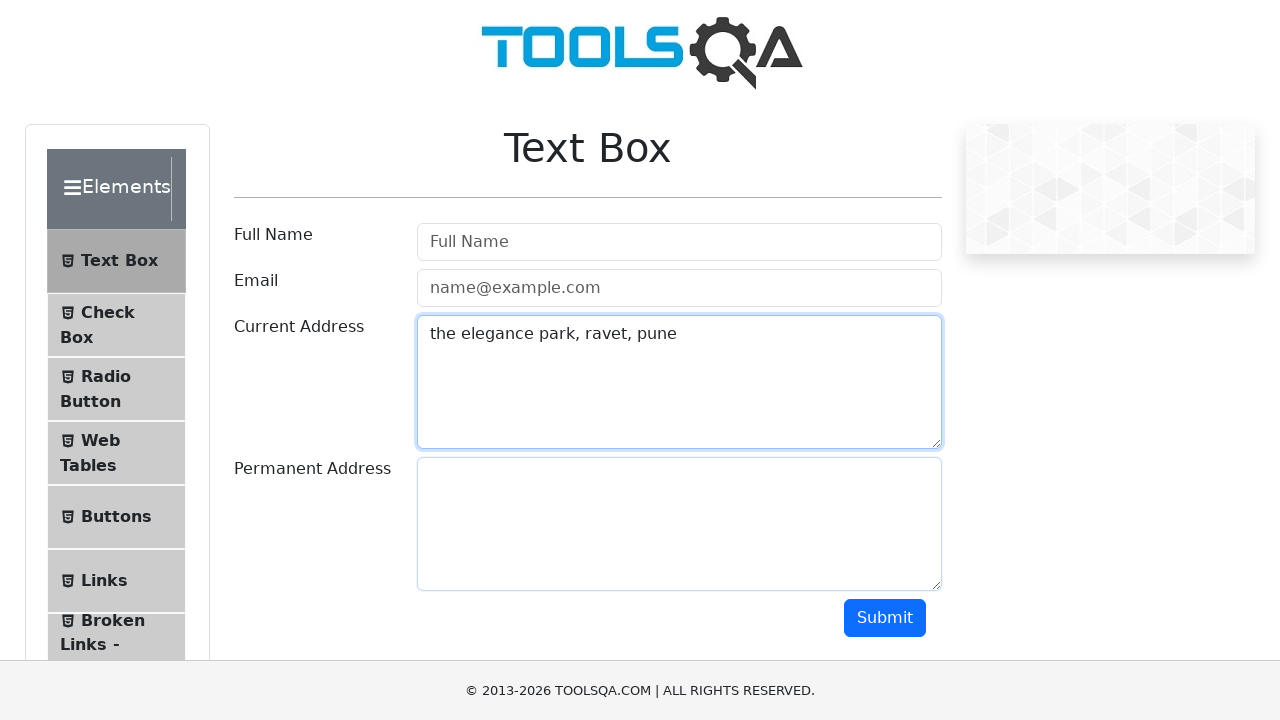

Pasted copied text into permanent address field using Ctrl+V
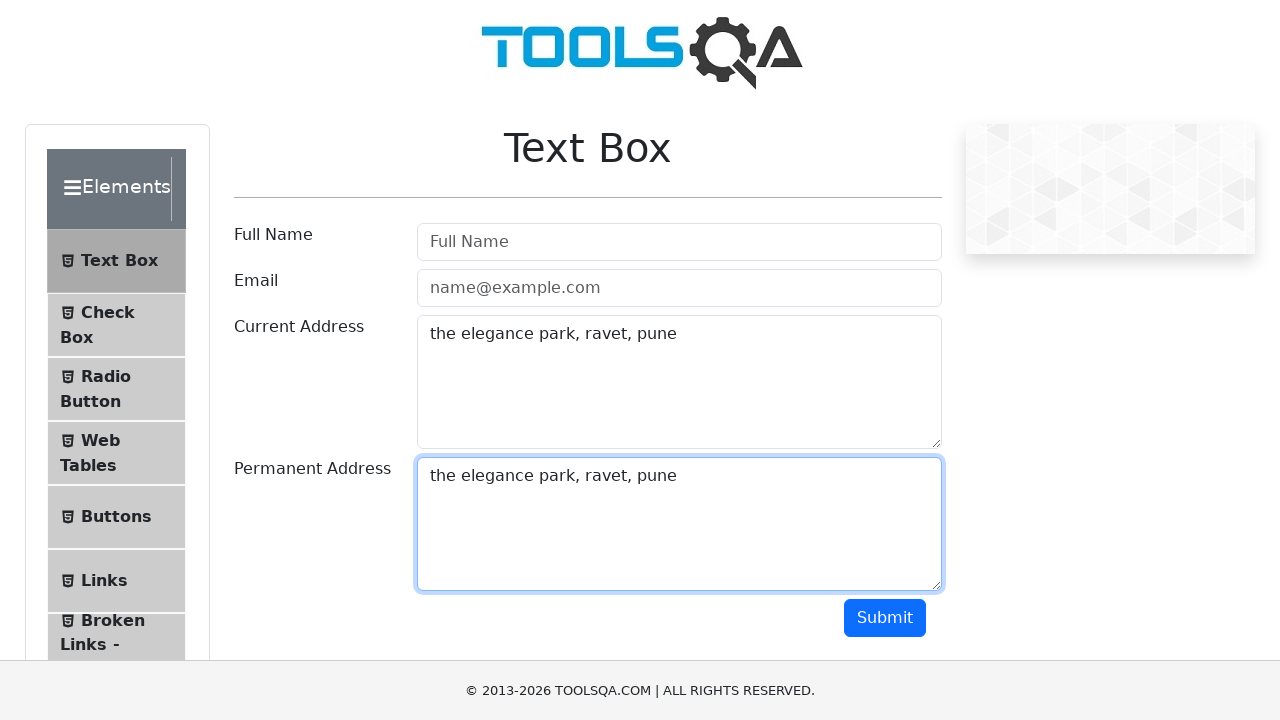

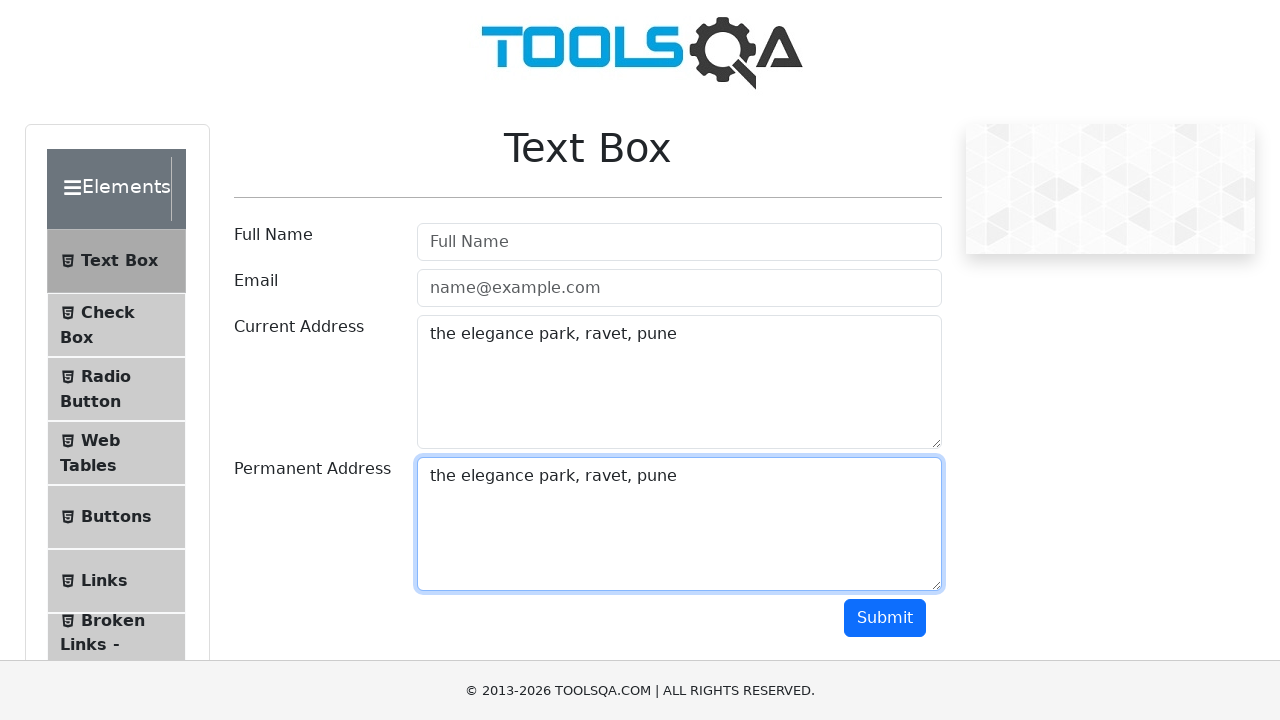